Randomly navigates to either the English or Arabic version of the Almosafer website

Starting URL: https://www.almosafer.com/en

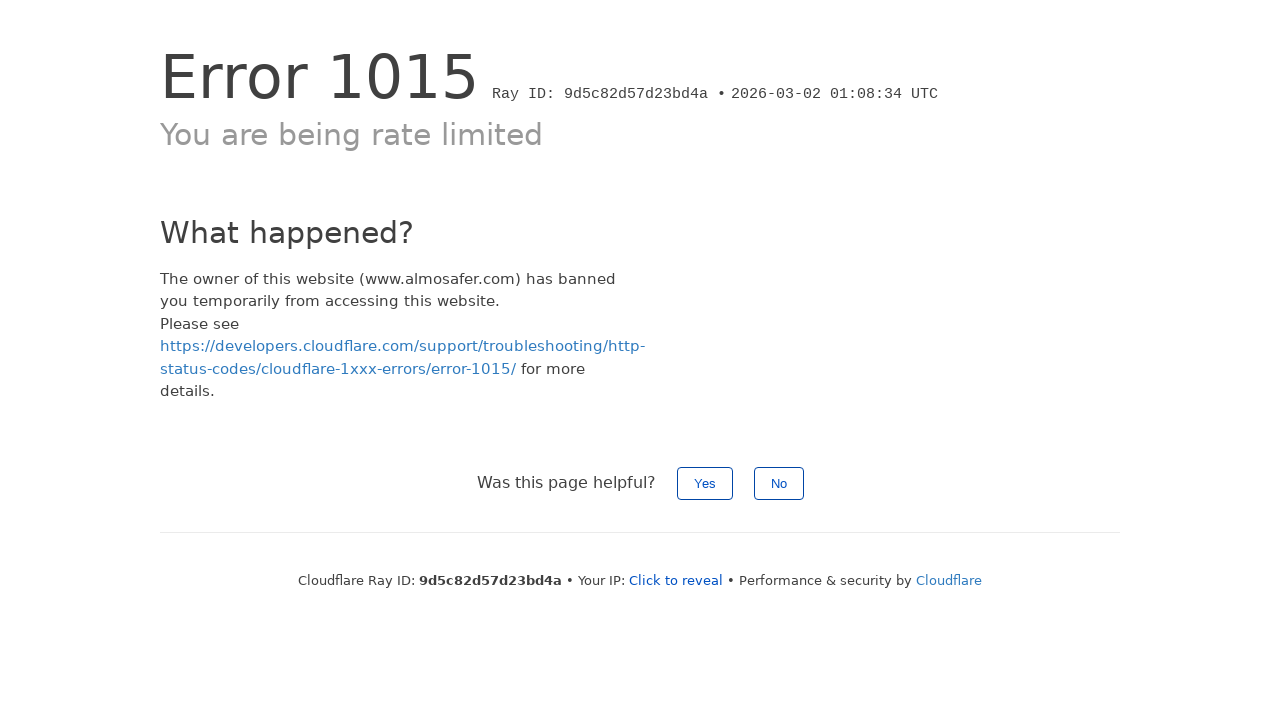

Navigated to randomly selected Almosafer URL: https://www.almosafer.com/en
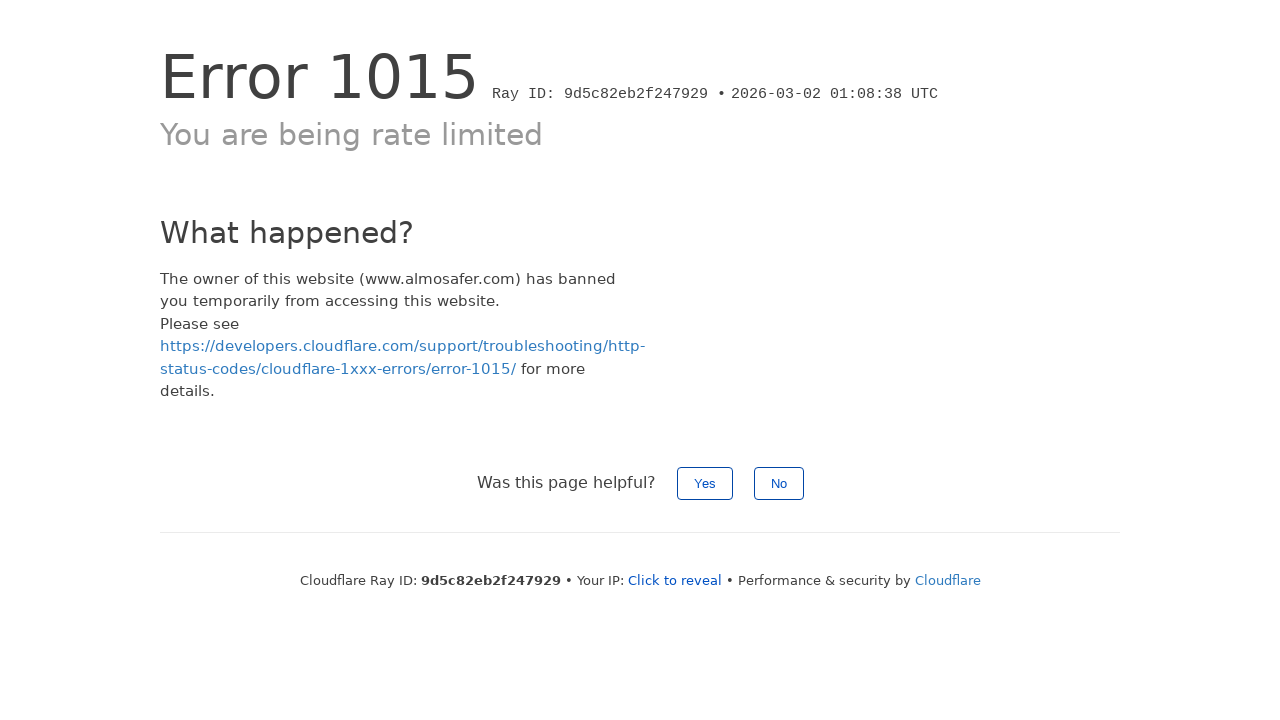

Page loaded and DOM content became interactive
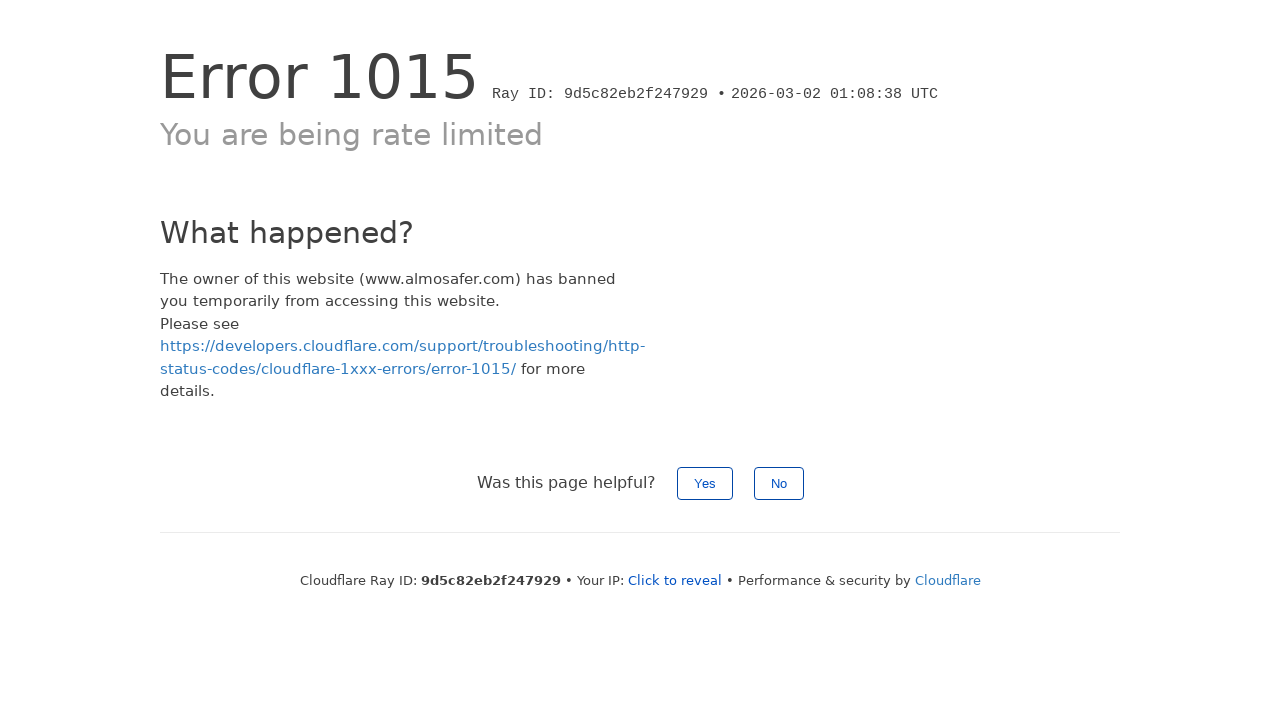

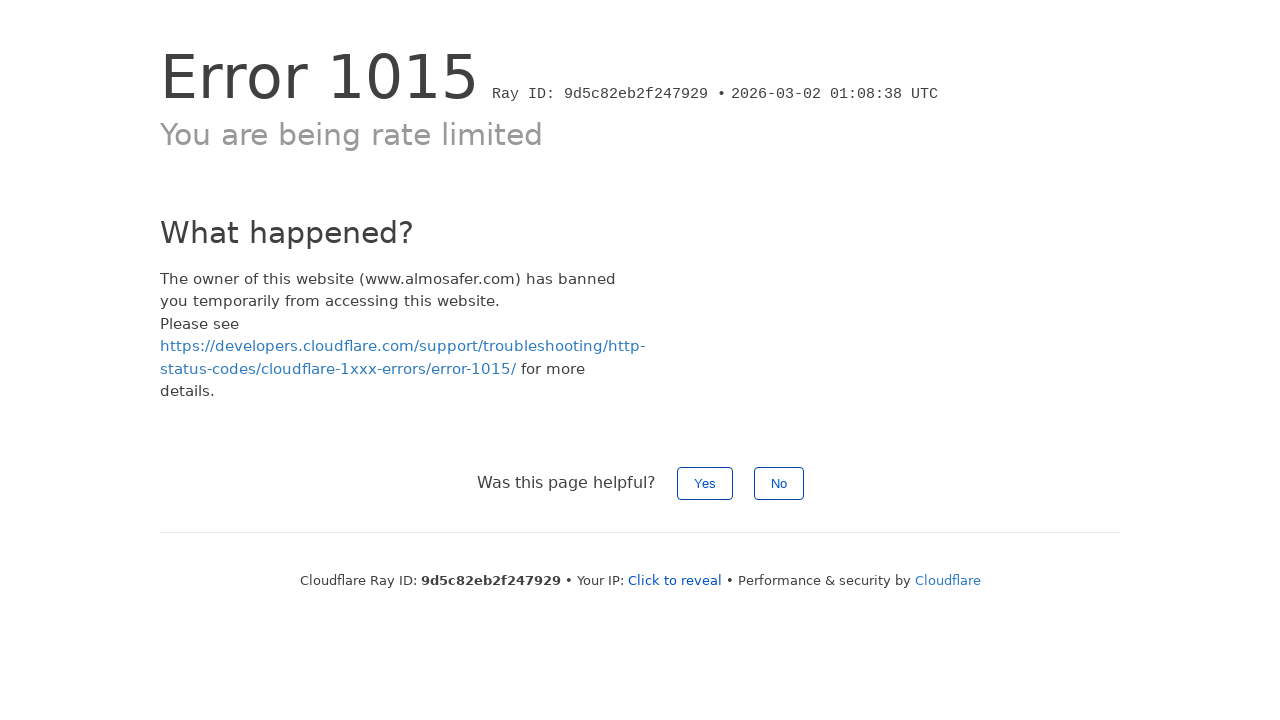